Navigates to ParaBank homepage, clicks on the Services link, and verifies that a table on the services page contains the expected value "submitOrder"

Starting URL: https://parabank.parasoft.com/parabank/index.htm

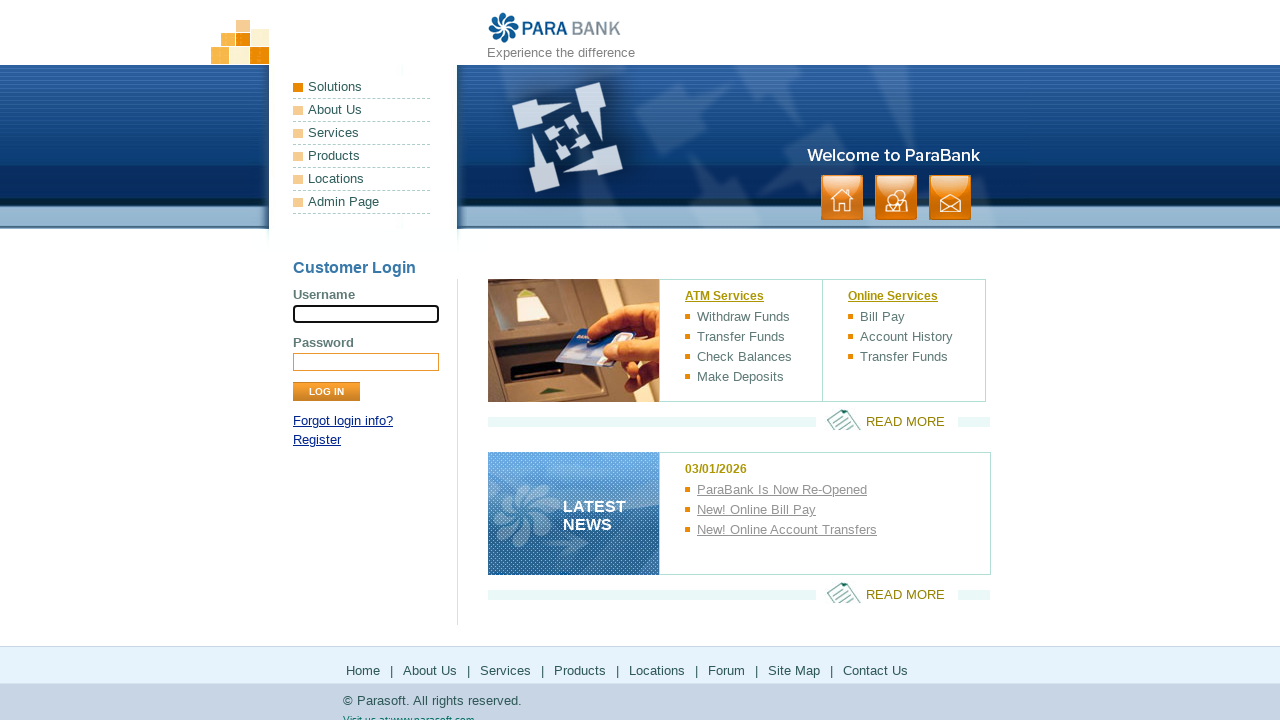

Clicked on Services link at (362, 133) on text=Services
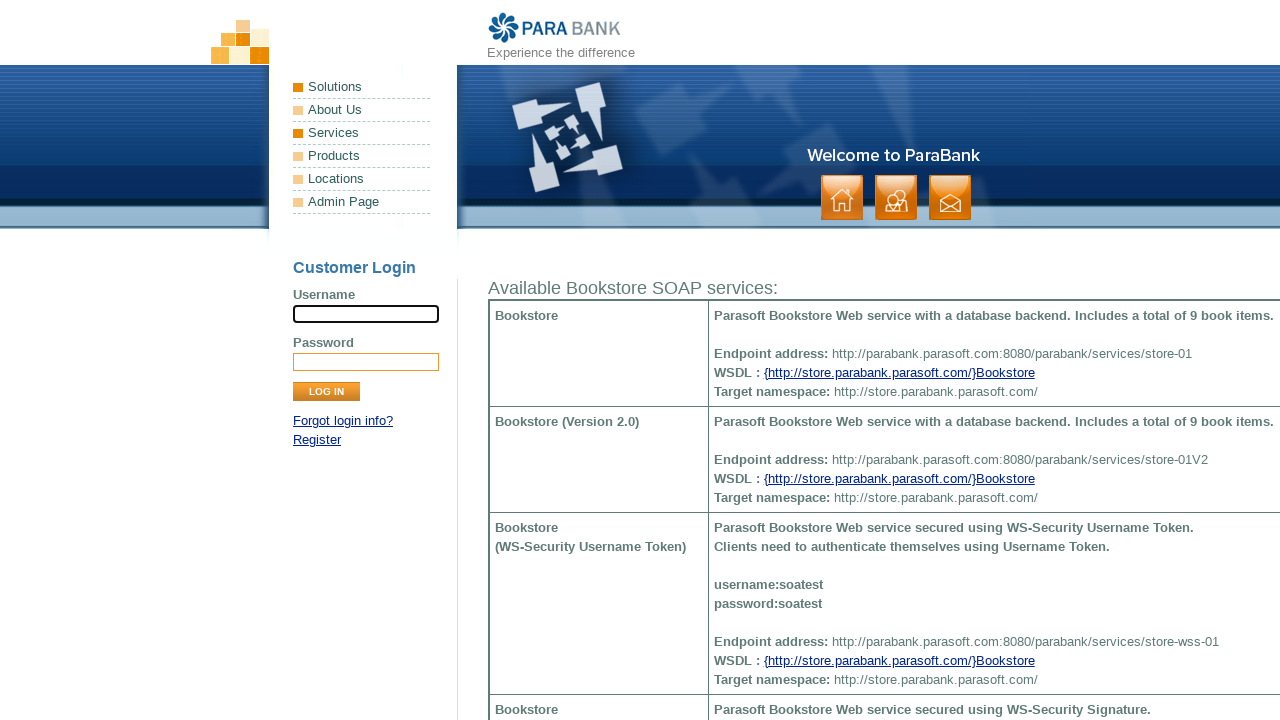

Services page loaded (networkidle state reached)
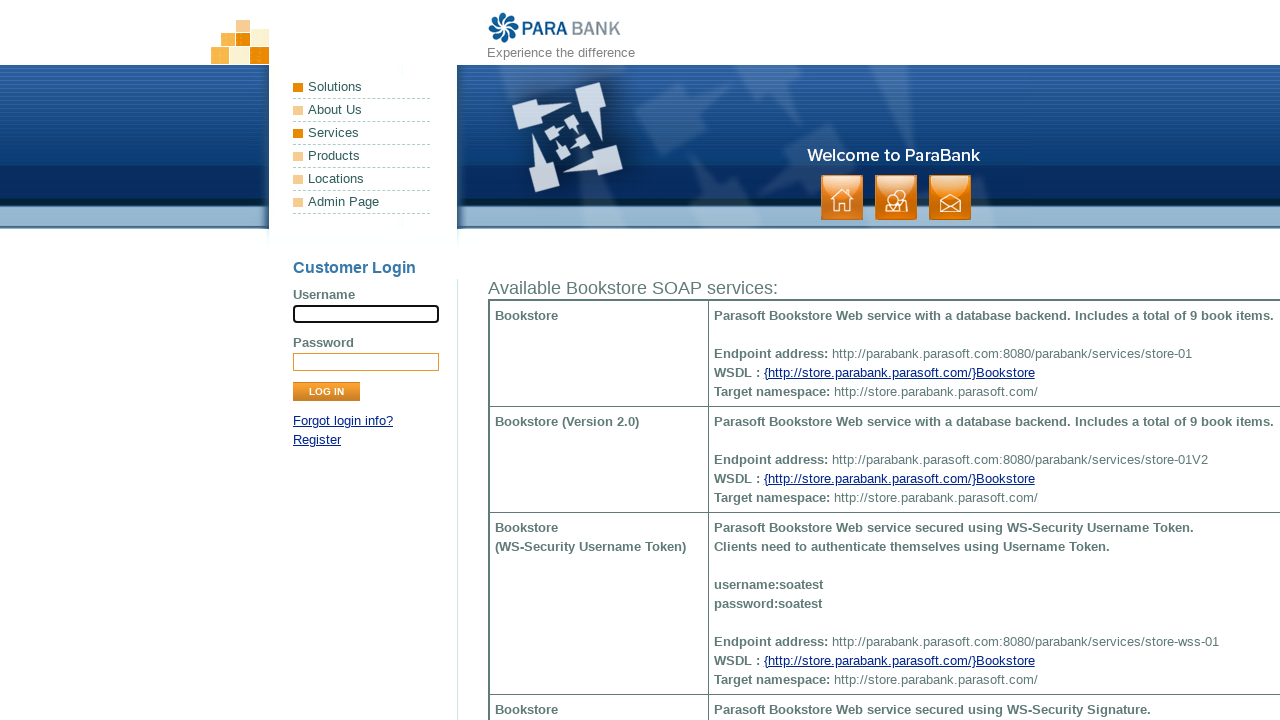

Located table cell containing 'submitOrder'
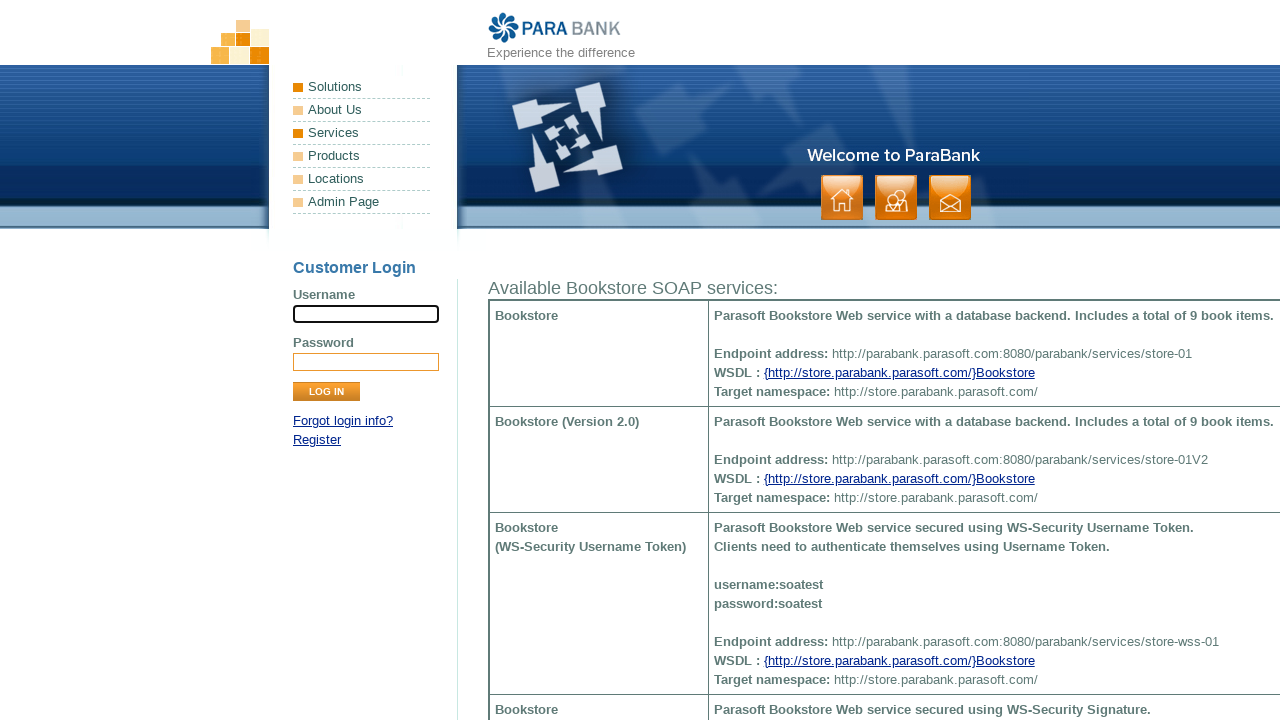

Table cell with 'submitOrder' became visible
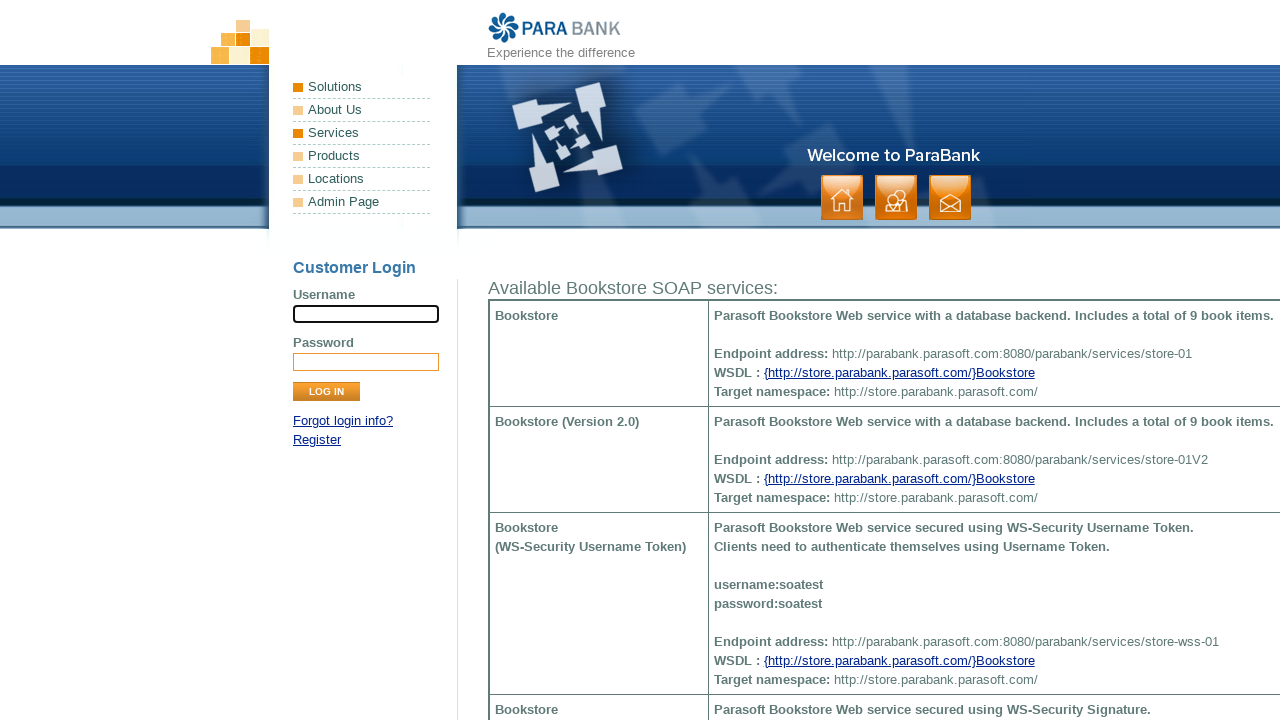

Verified that 'submitOrder' is visible in the services table
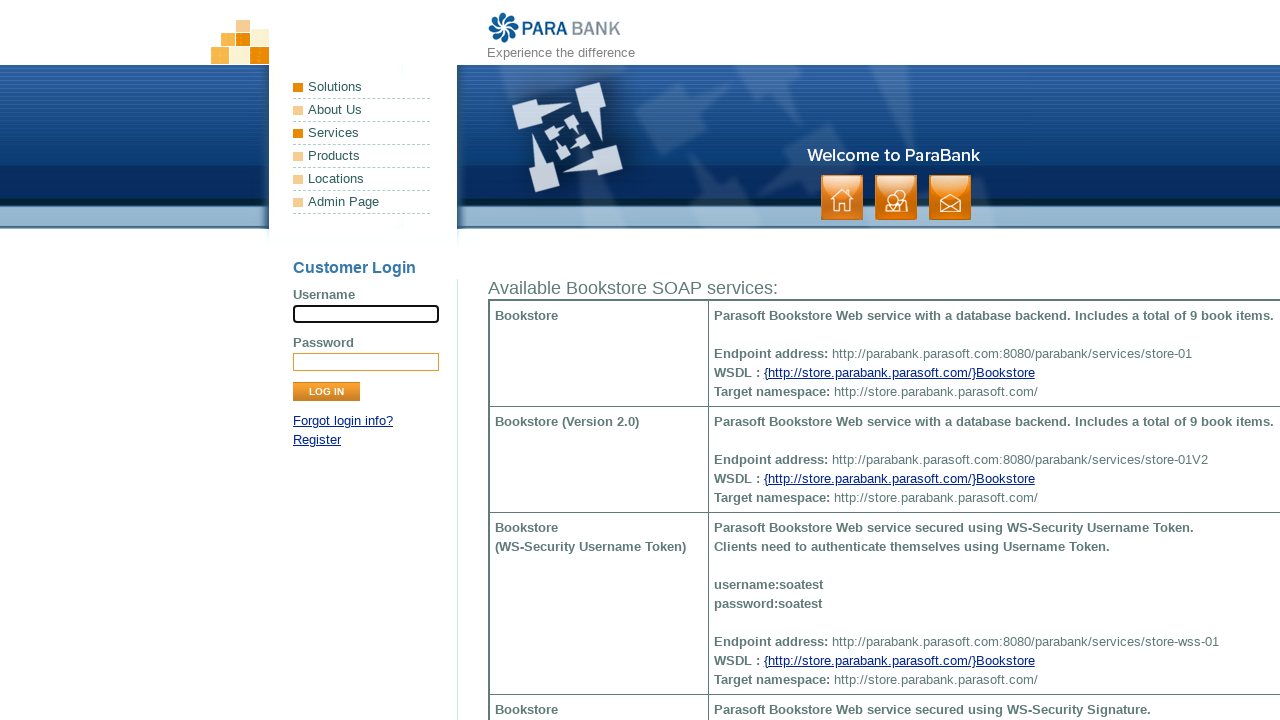

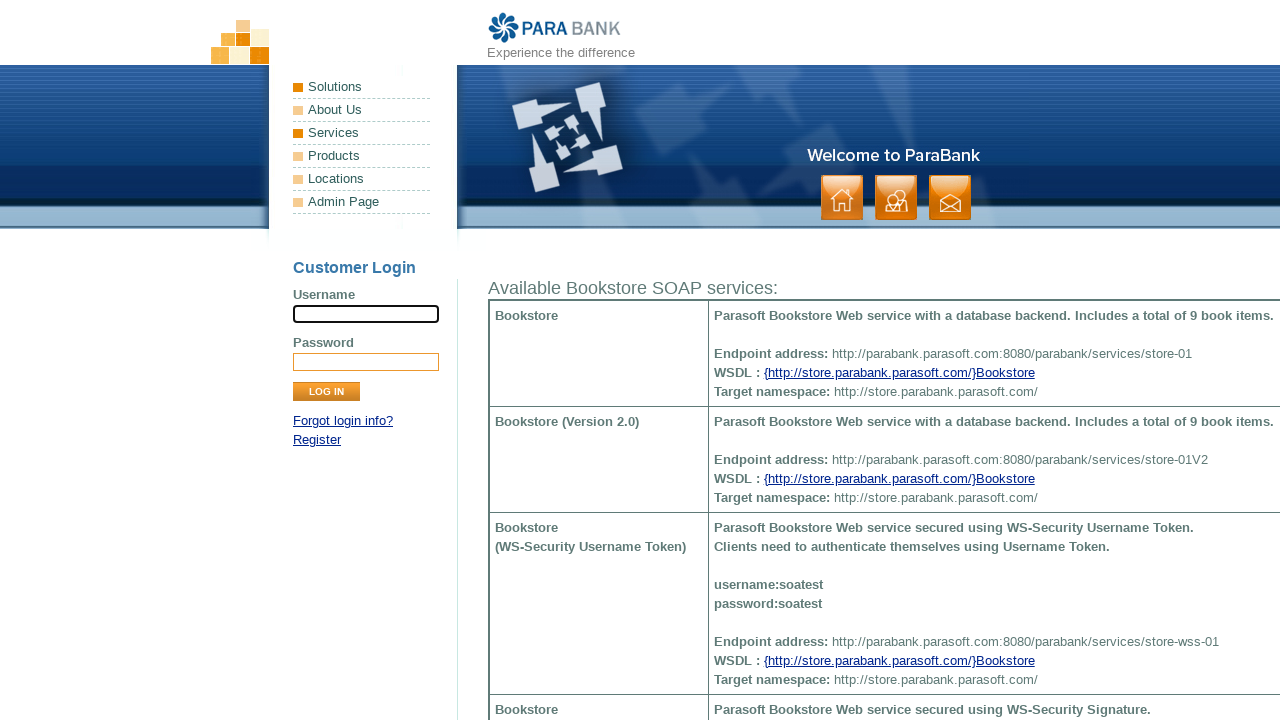